Tests the download functionality for the second problem set solution (Asymmetric Catalytic Friedel-Crafts Reactions) by clicking the download button

Starting URL: http://synthesis-workshop.com.s3-website-us-east-1.amazonaws.com/problem-sets

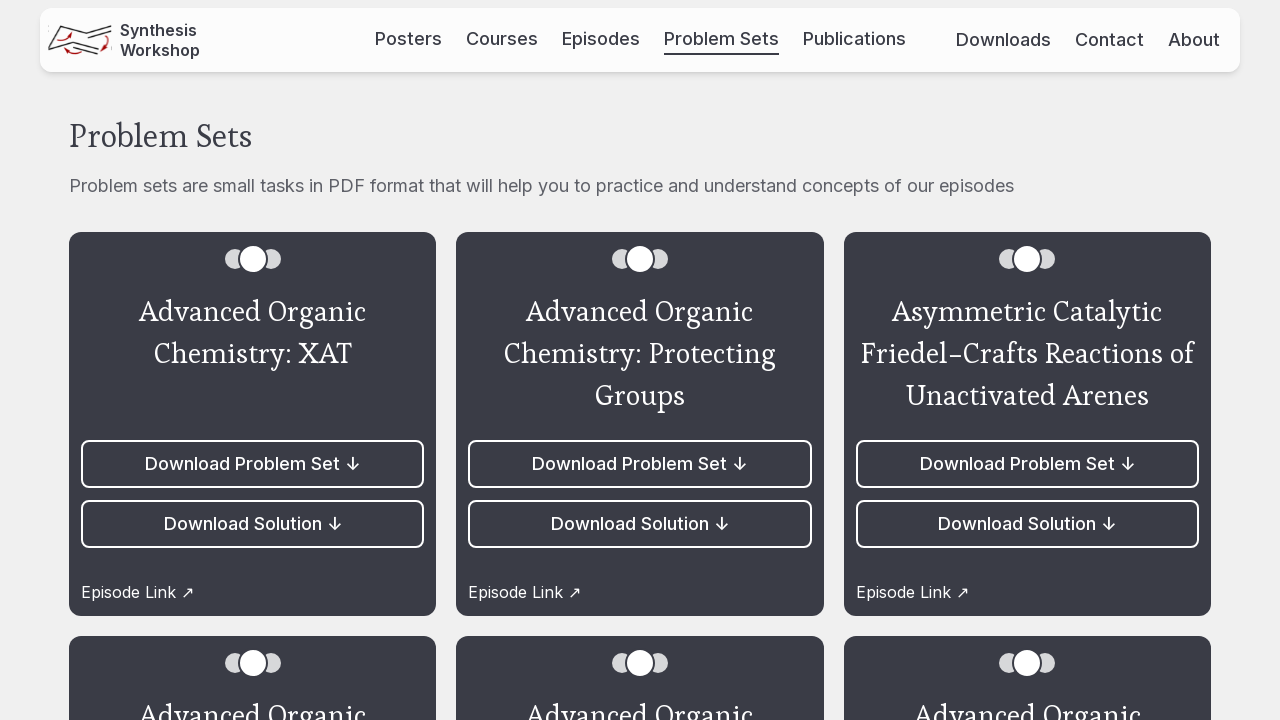

Clicked download button for Asymmetric Catalytic Friedel-Crafts Reactions solution at (640, 524) on article:nth-of-type(2) > .flex.flex-col.gap-3 > a:nth-of-type(2)
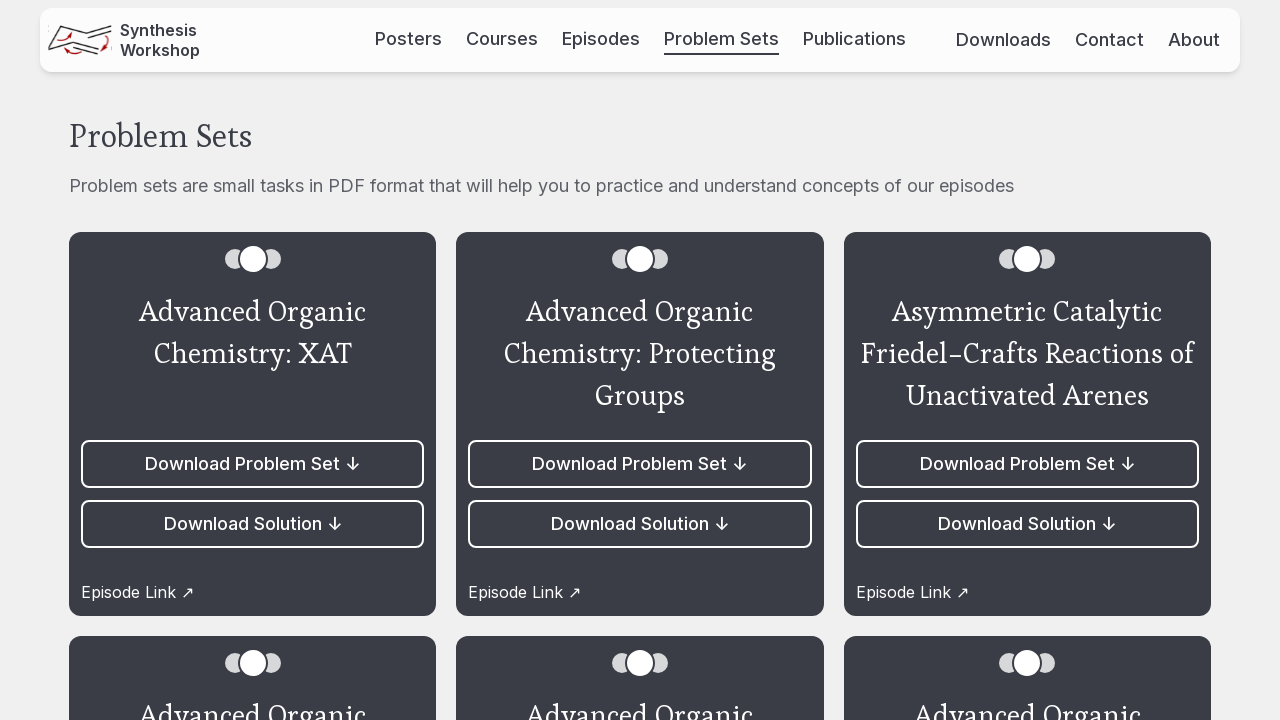

Solution file downloaded successfully
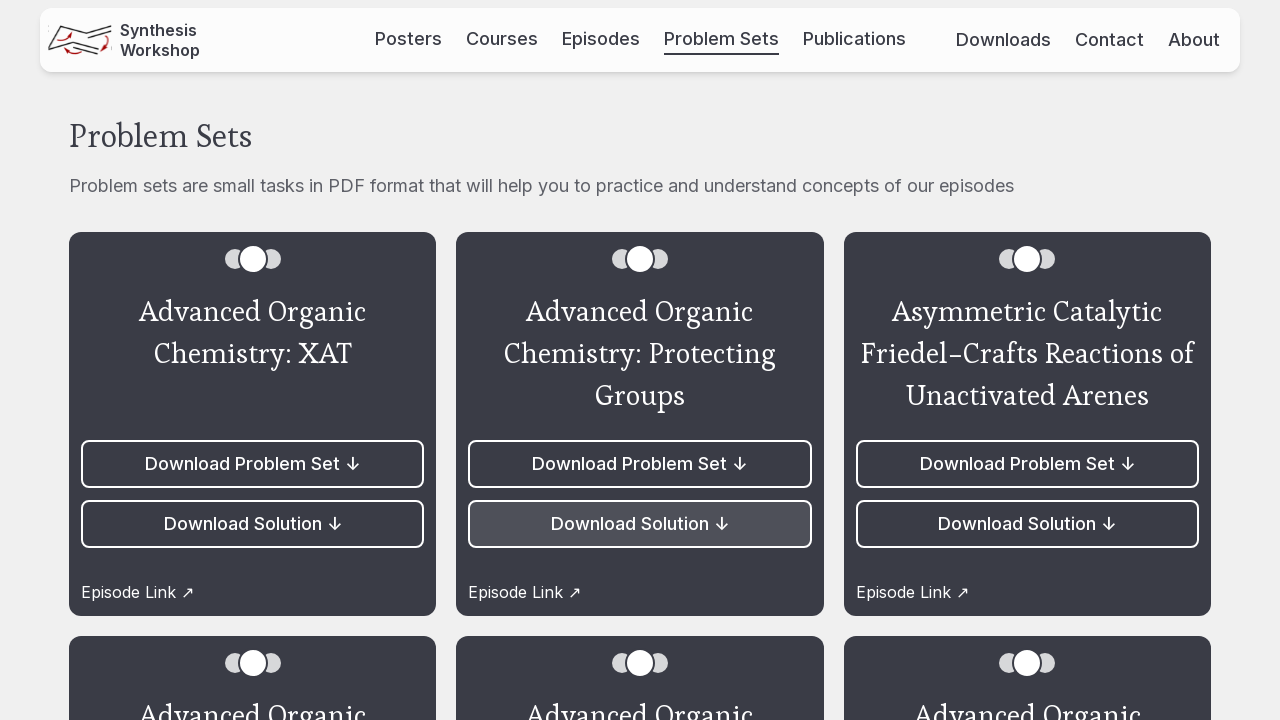

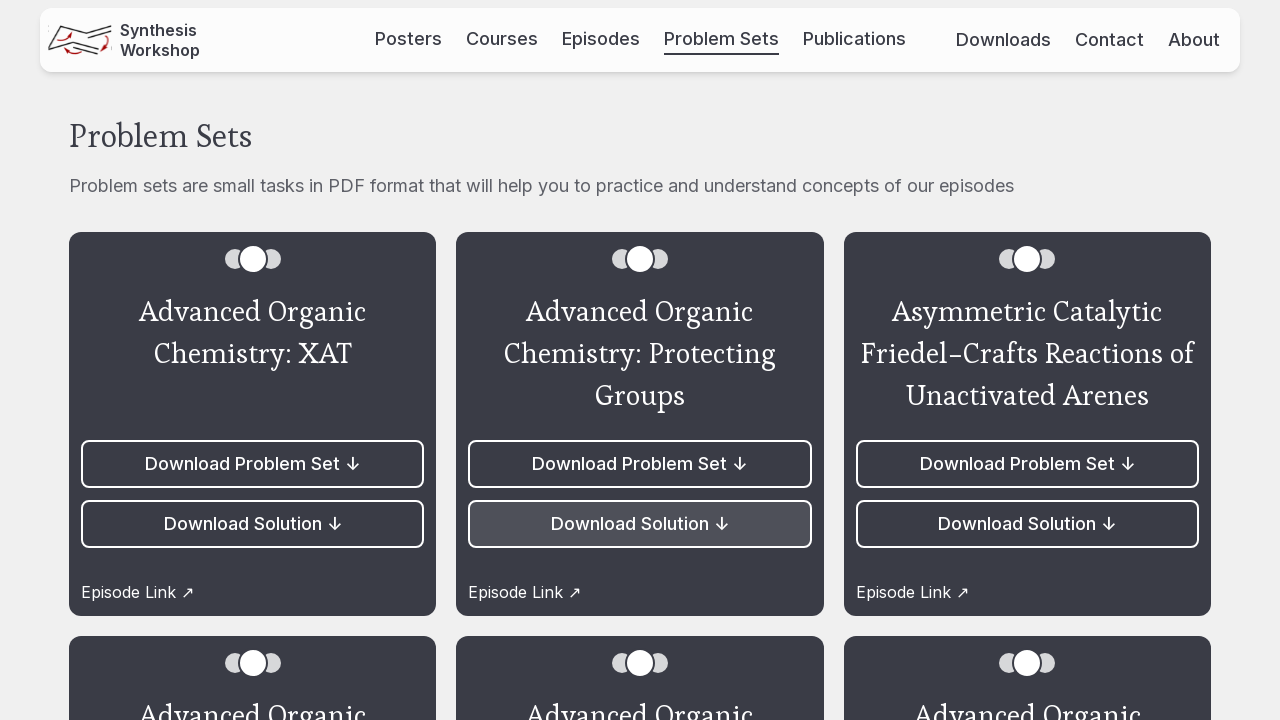